Tests clicking the "Yes" radio button and verifies the selection result is displayed correctly

Starting URL: https://demoqa.com/radio-button

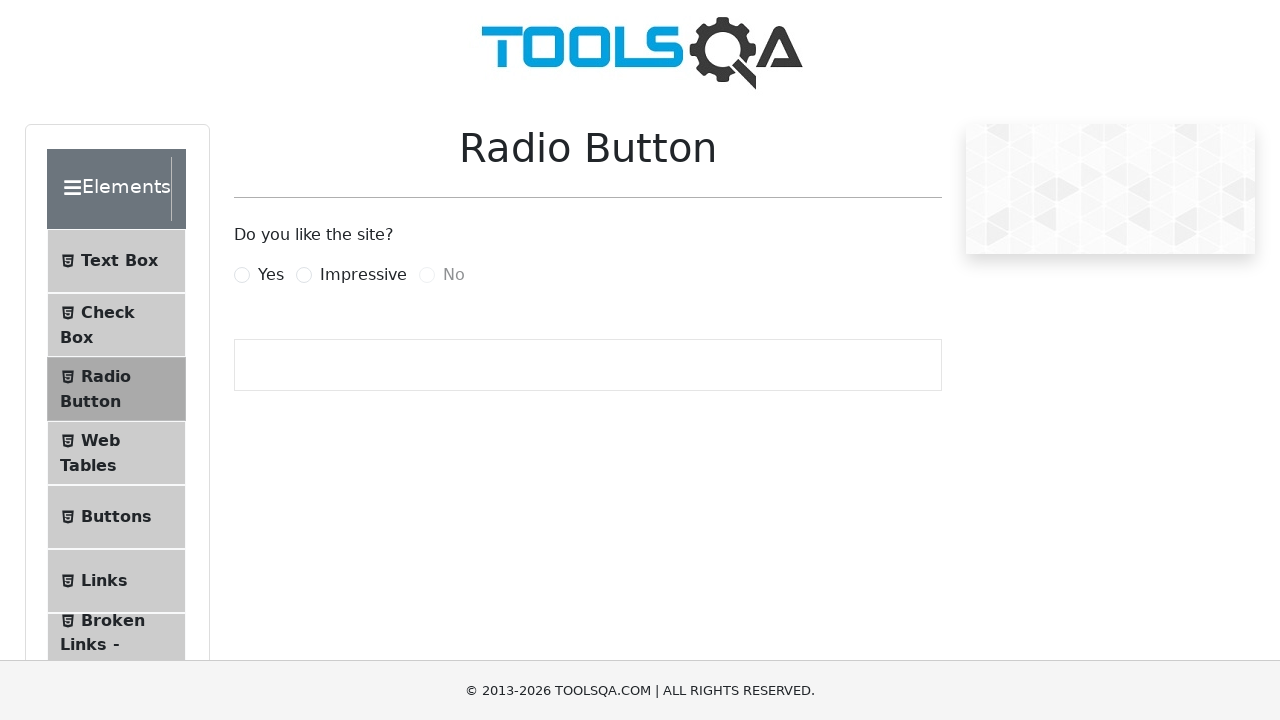

Clicked the 'Yes' radio button at (271, 275) on label[for='yesRadio']
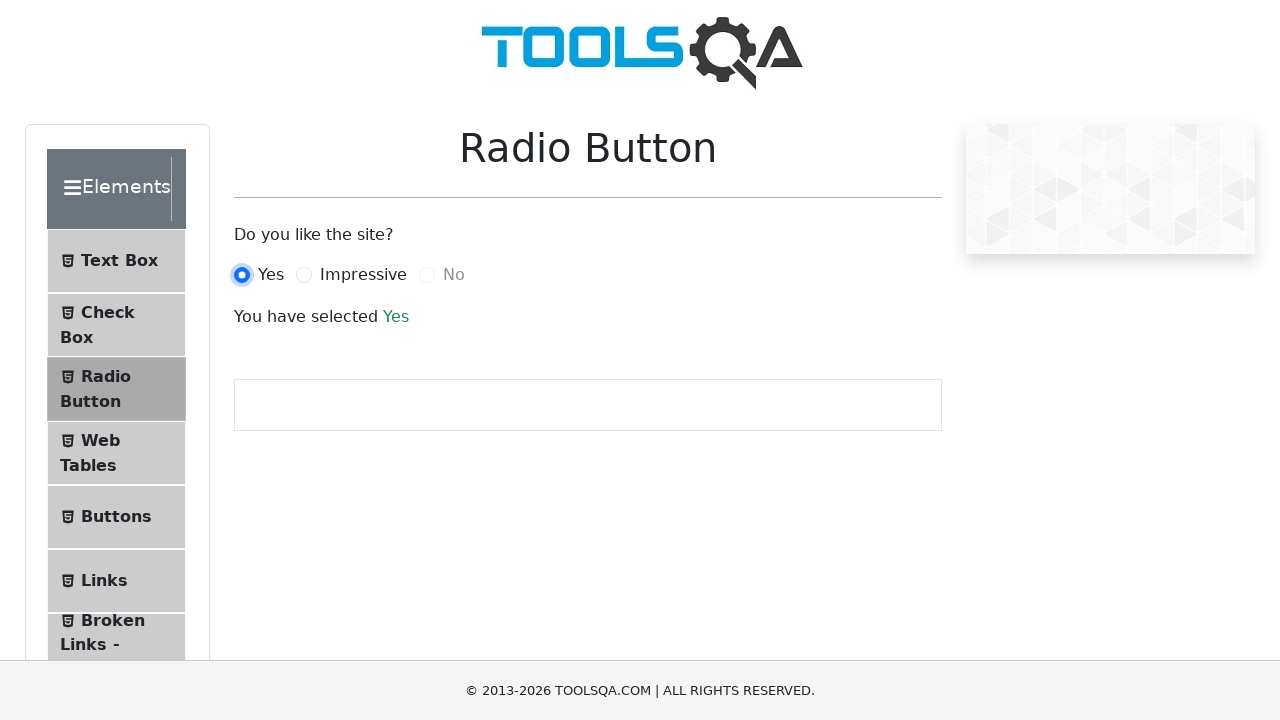

Verified that 'You have selected Yes' message is displayed
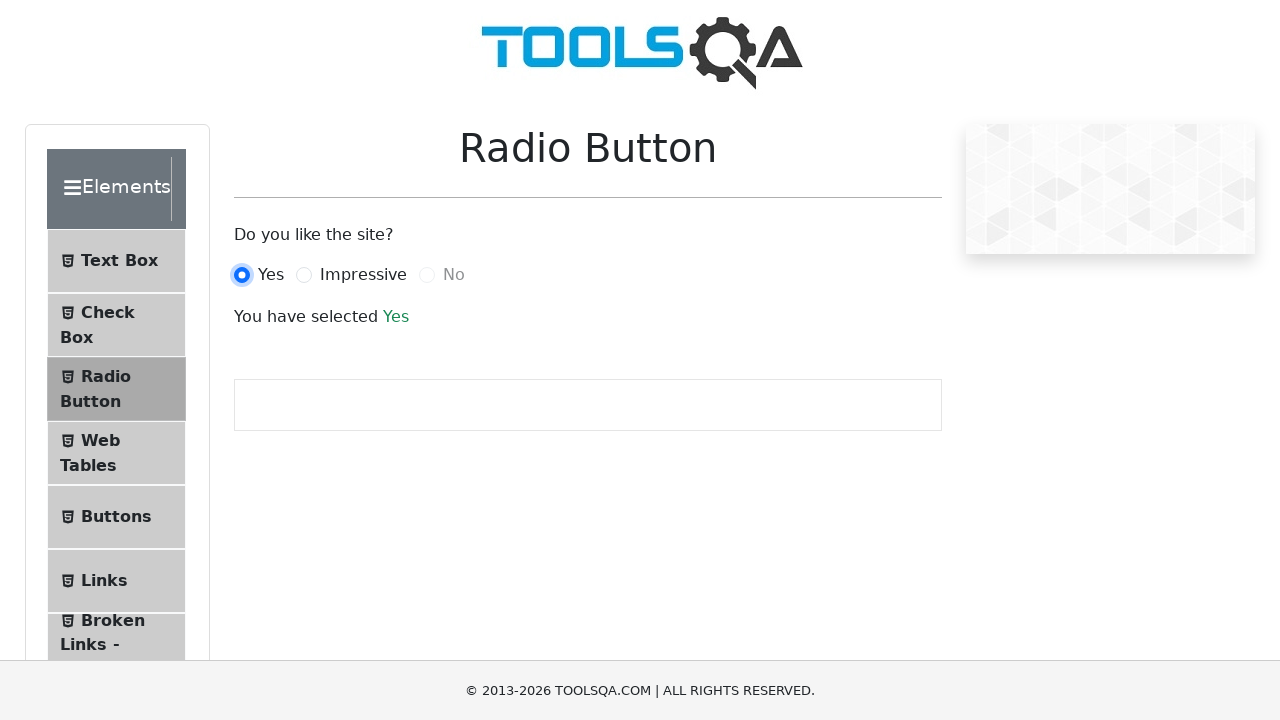

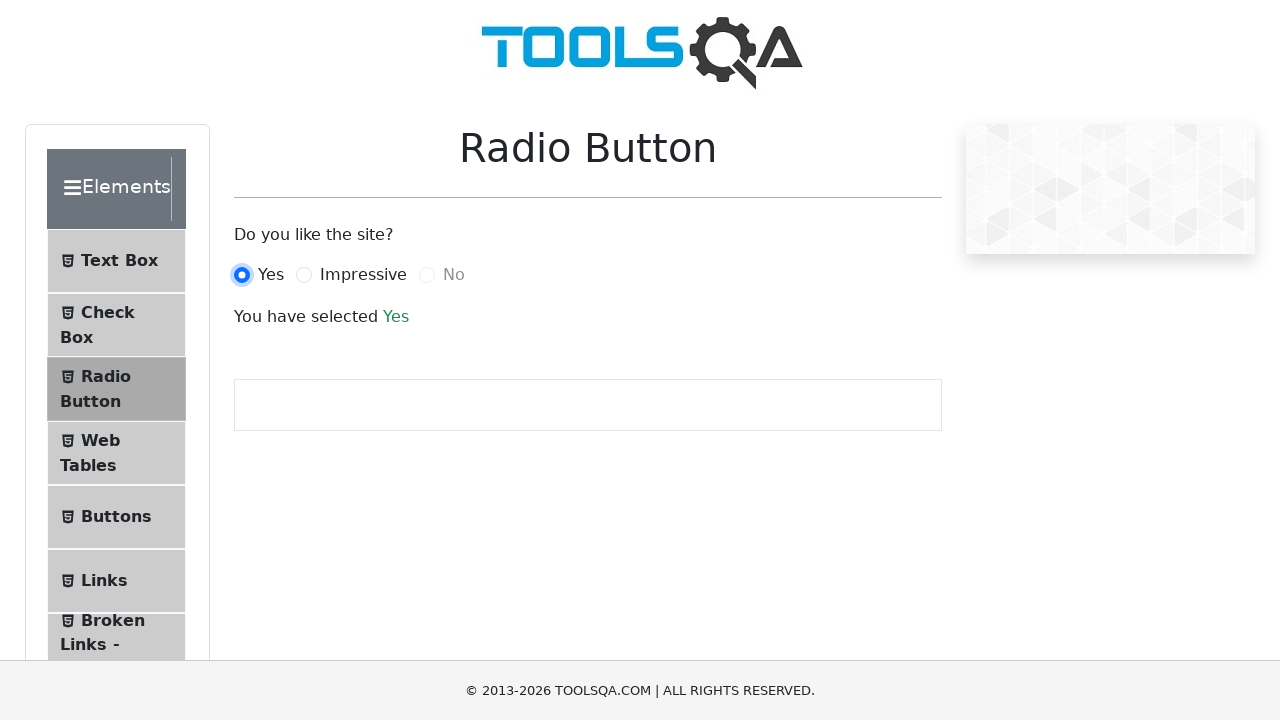